Tests form input interactions, button clicks, and checkbox selection across multiple pages on the Leafground test automation practice site

Starting URL: https://www.leafground.com/input.xhtml

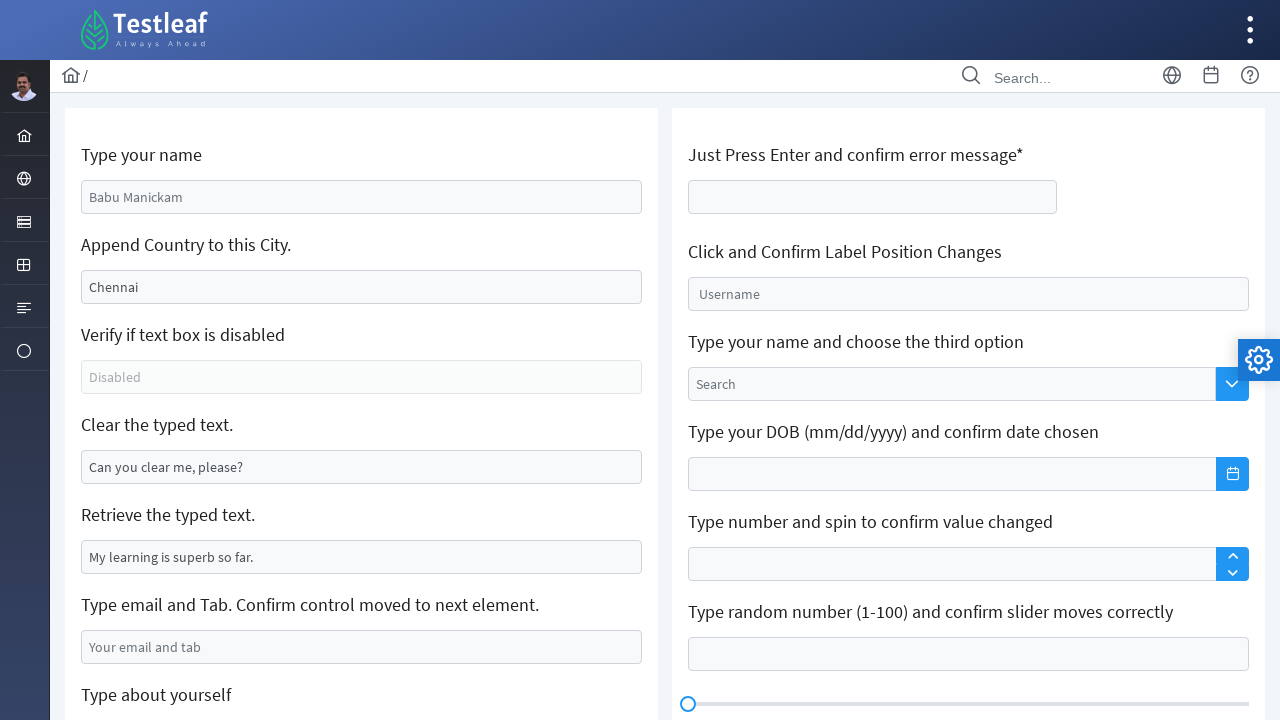

Filled name input field with 'Sathish Murugesan' on #j_idt88\:name
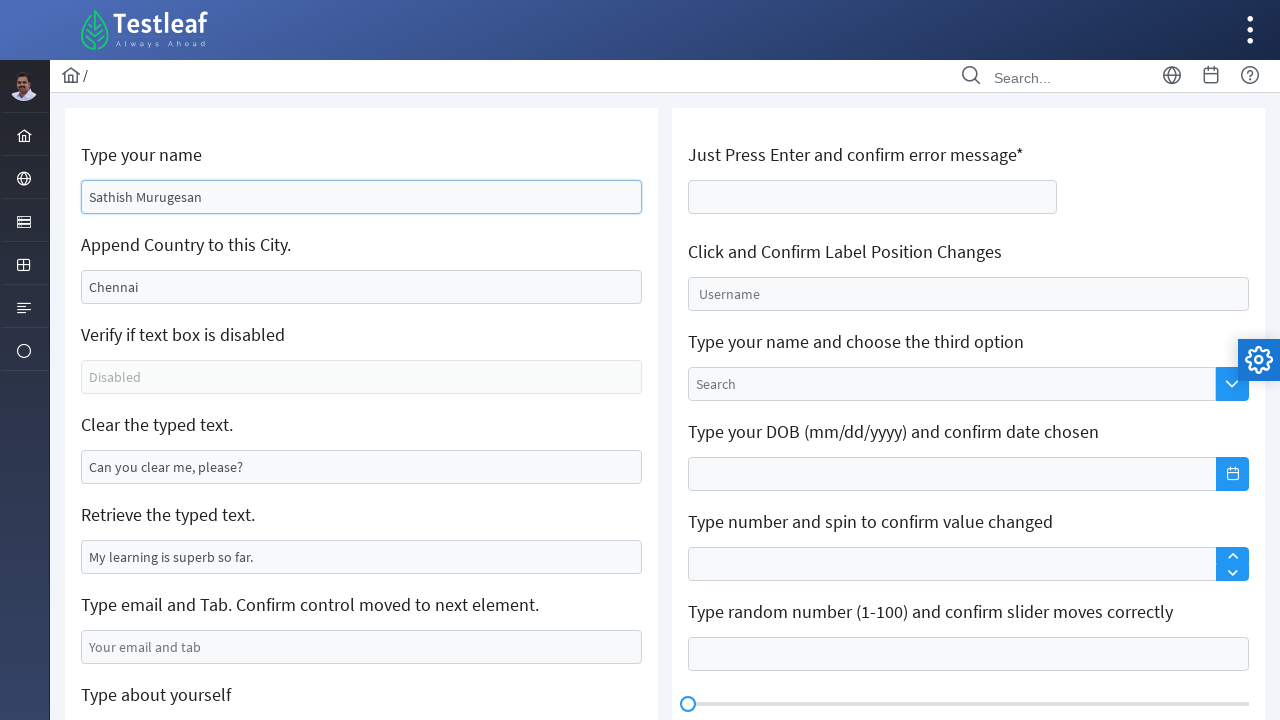

Cleared the name input field on #j_idt88\:name
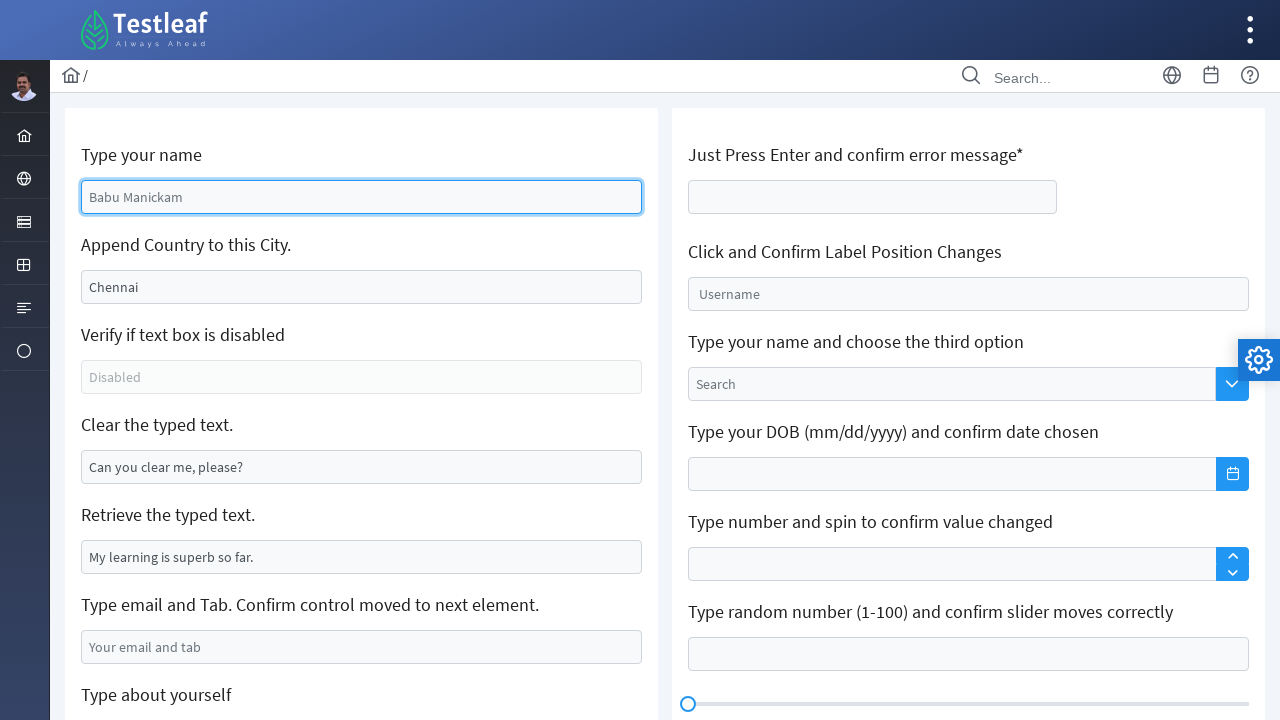

Filled name input field with 'john Michael' on #j_idt88\:name
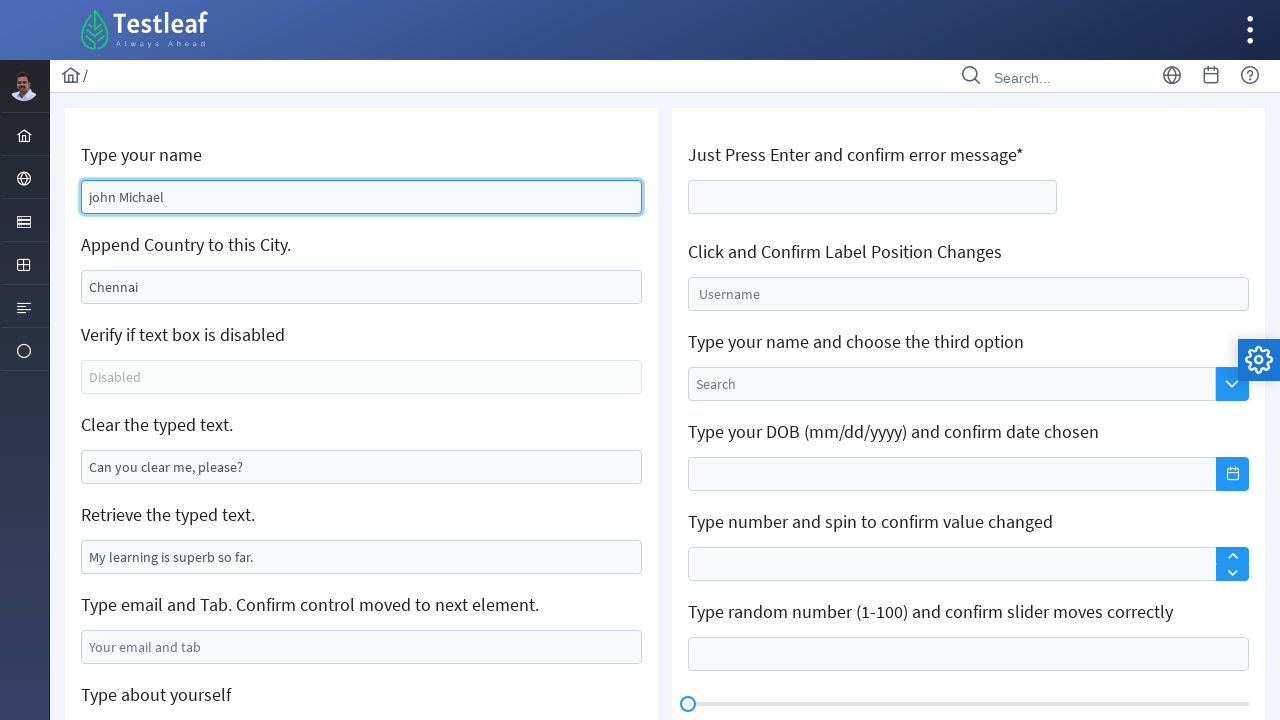

Navigated to button page
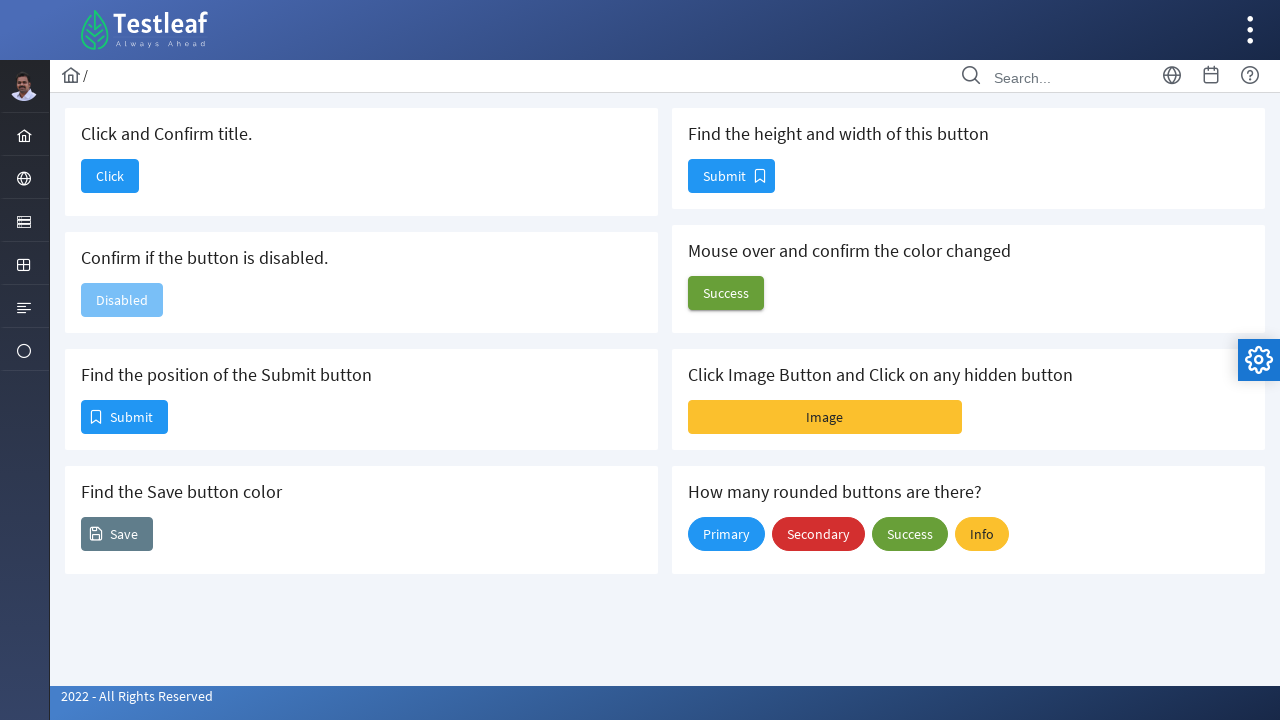

Clicked on the image button at (825, 417) on #j_idt88\:j_idt102\:imageBtn
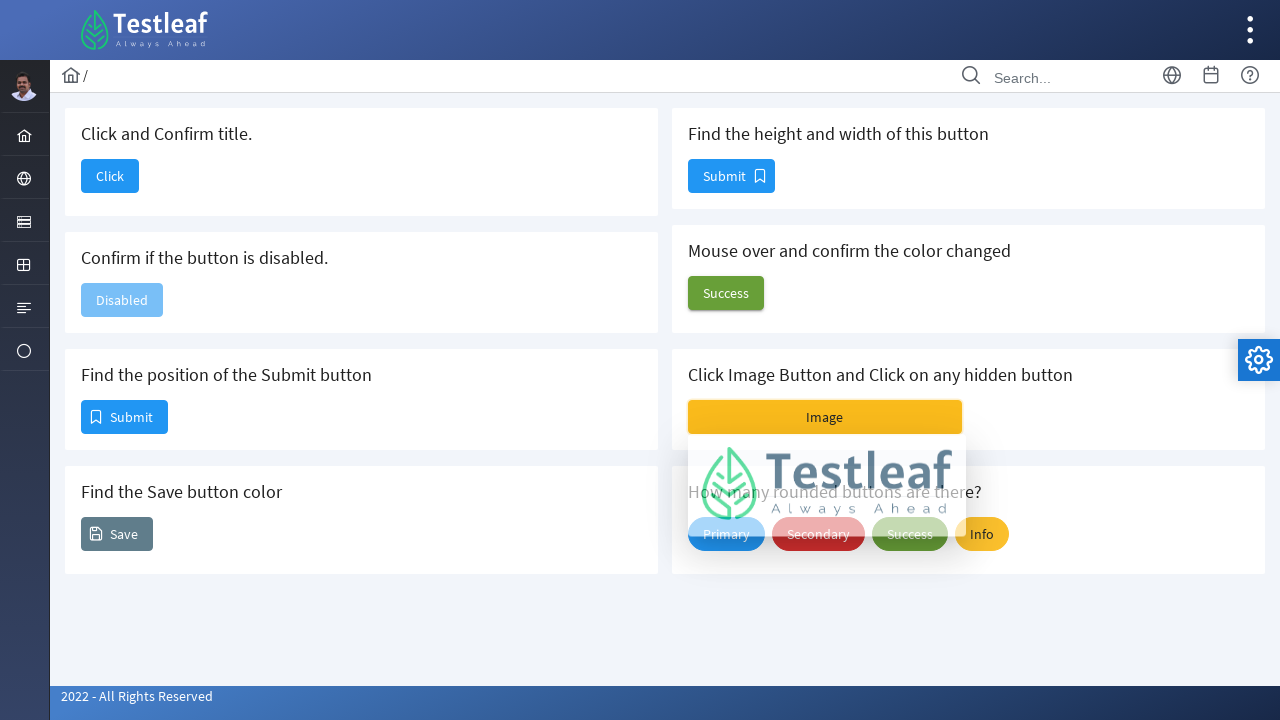

Navigated to checkbox page
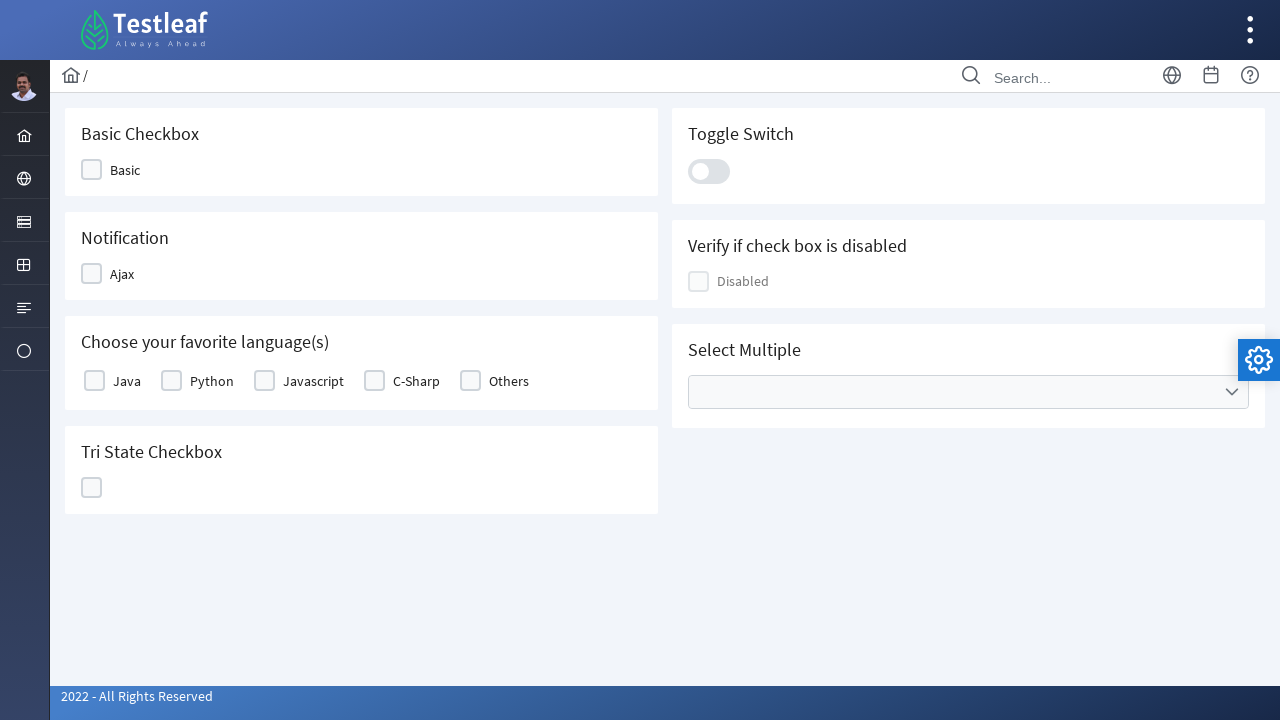

Clicked on the first checkbox at (92, 170) on (//div[@class='ui-chkbox-box ui-widget ui-corner-all ui-state-default'])[1]
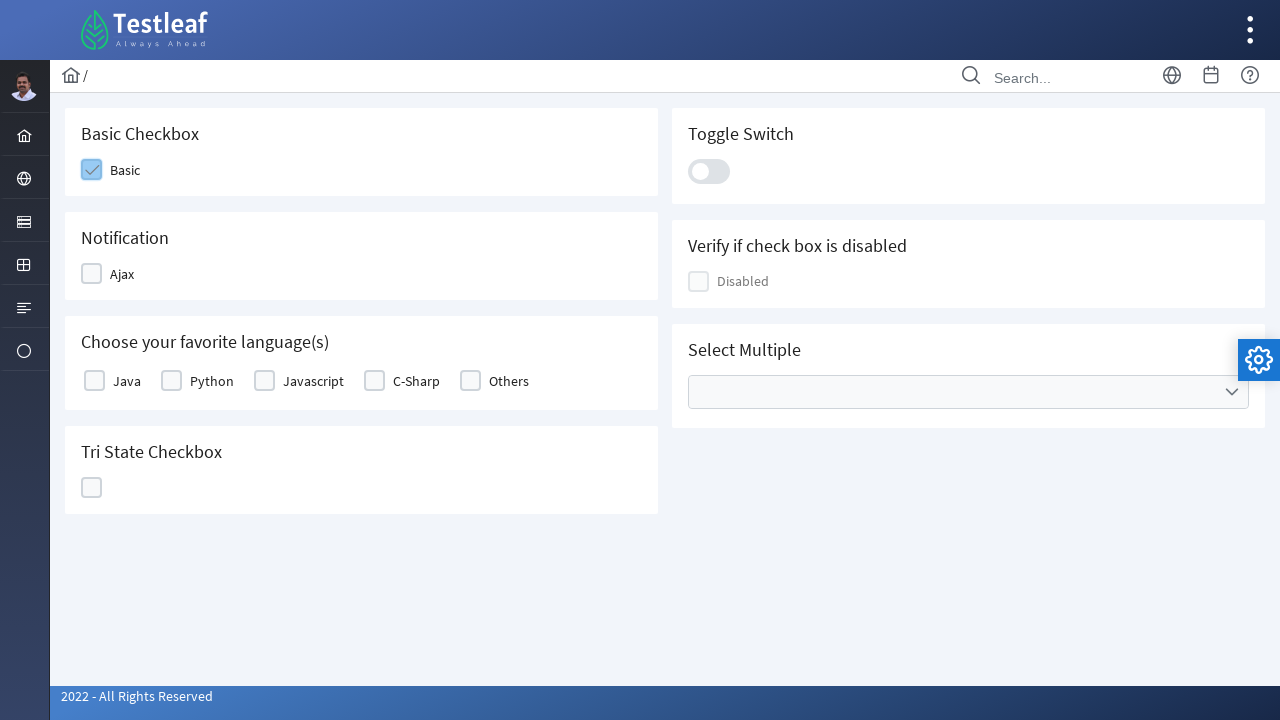

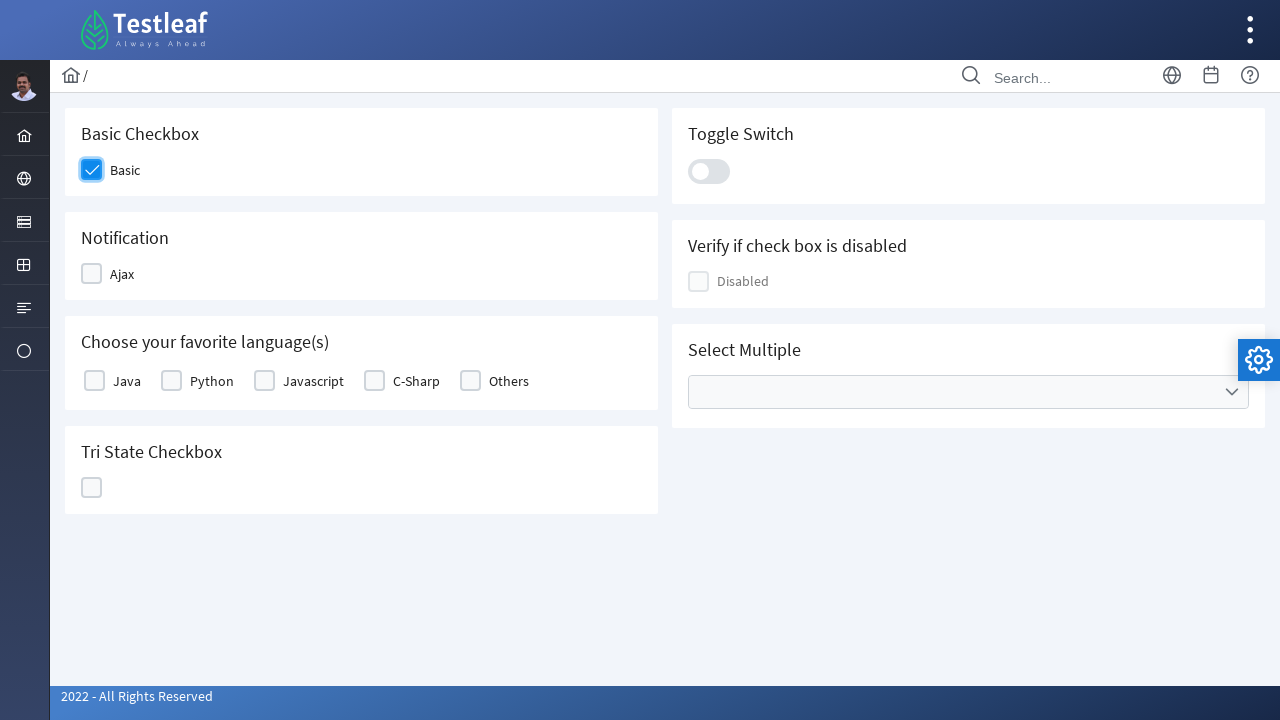